Tests fluent wait functionality with a timed alert by scrolling, clicking, and handling the delayed alert

Starting URL: https://demoqa.com/alerts

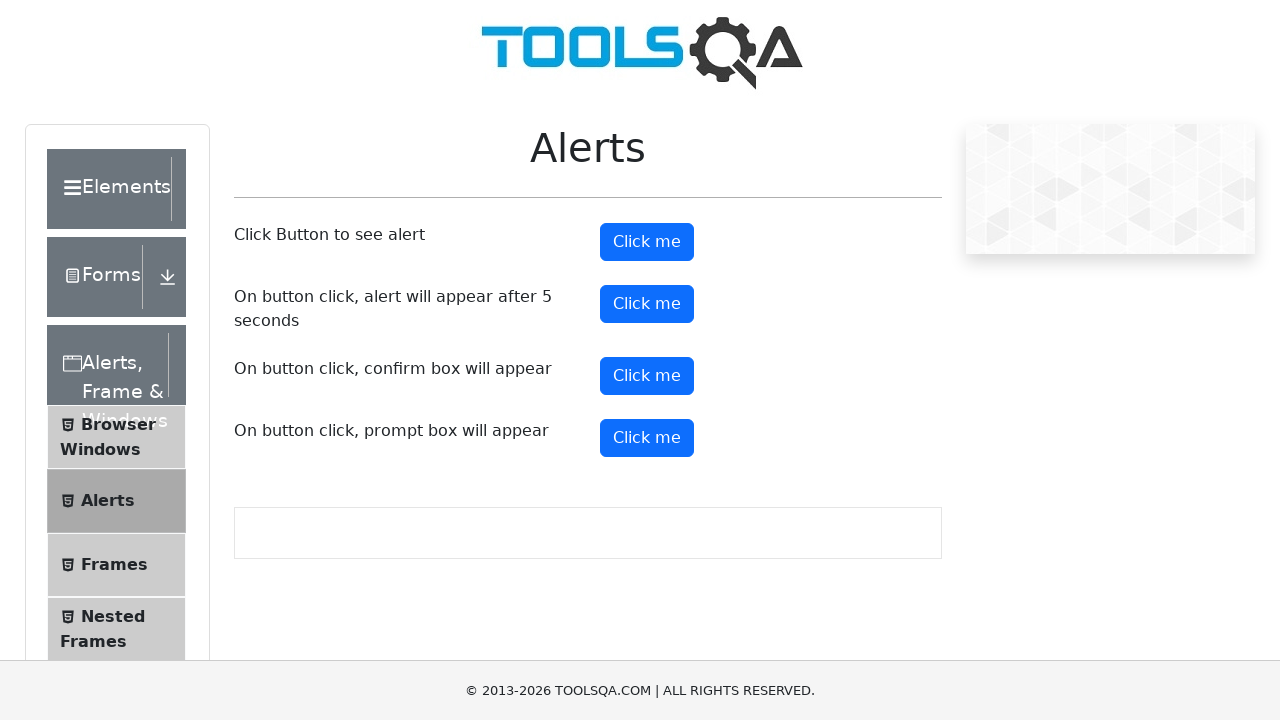

Scrolled down page by 350 pixels
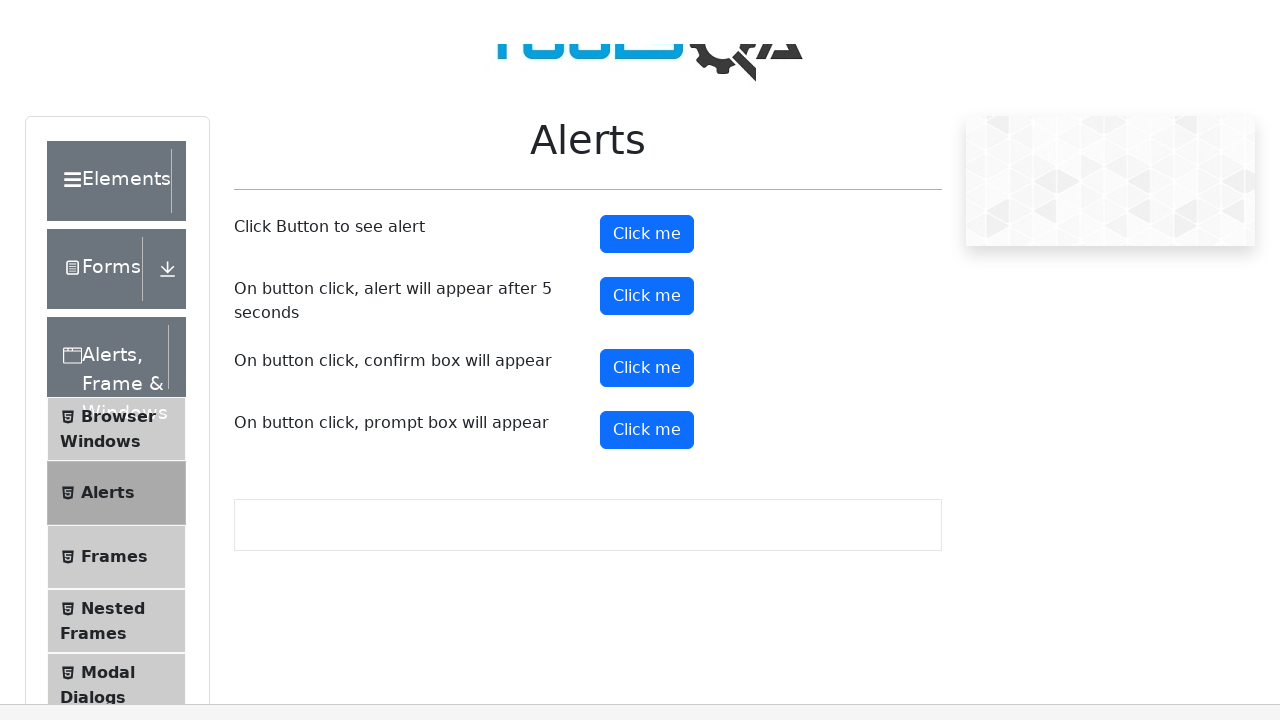

Set up dialog handler to accept alerts
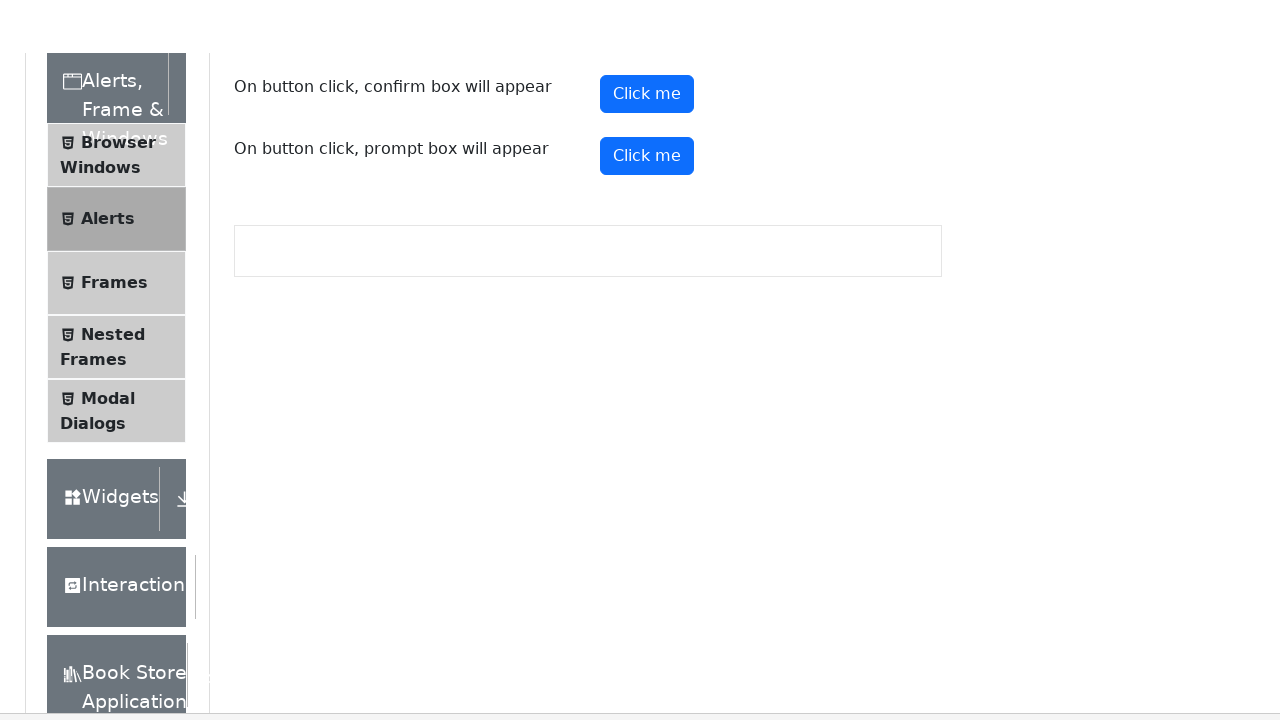

Clicked timer alert button at (647, 304) on button#timerAlertButton
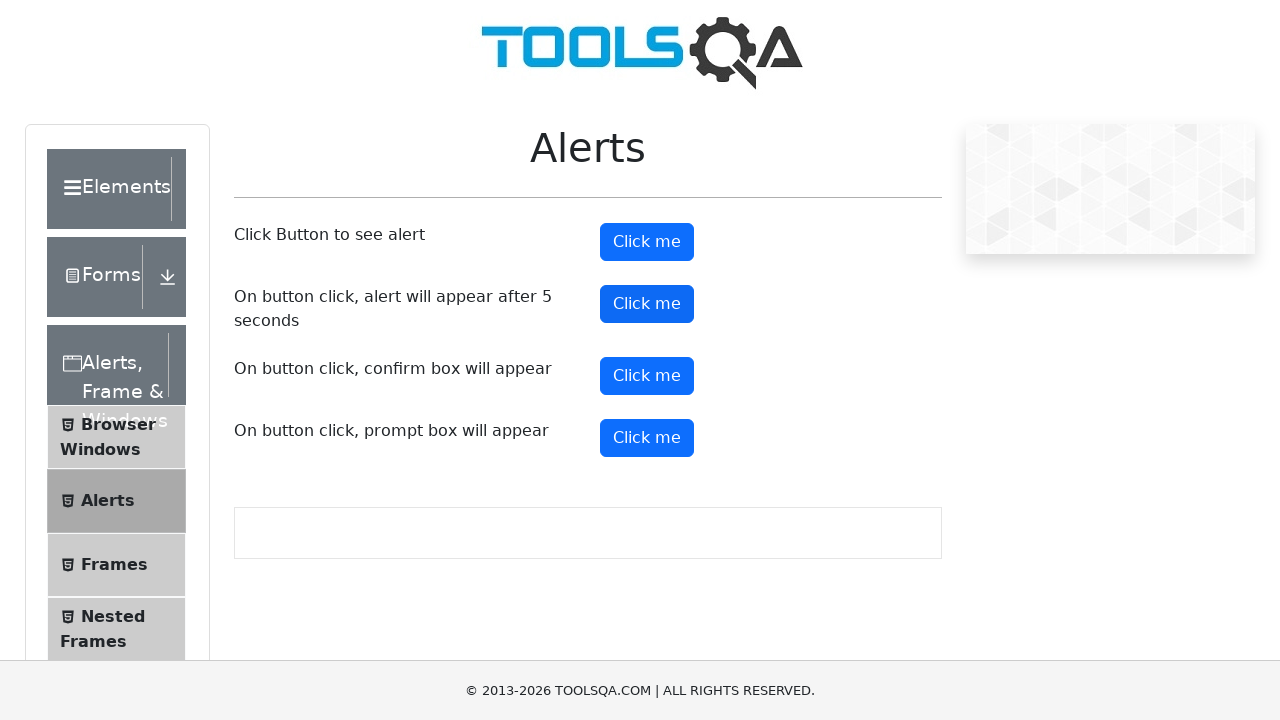

Waited 6 seconds for delayed alert to appear and be accepted
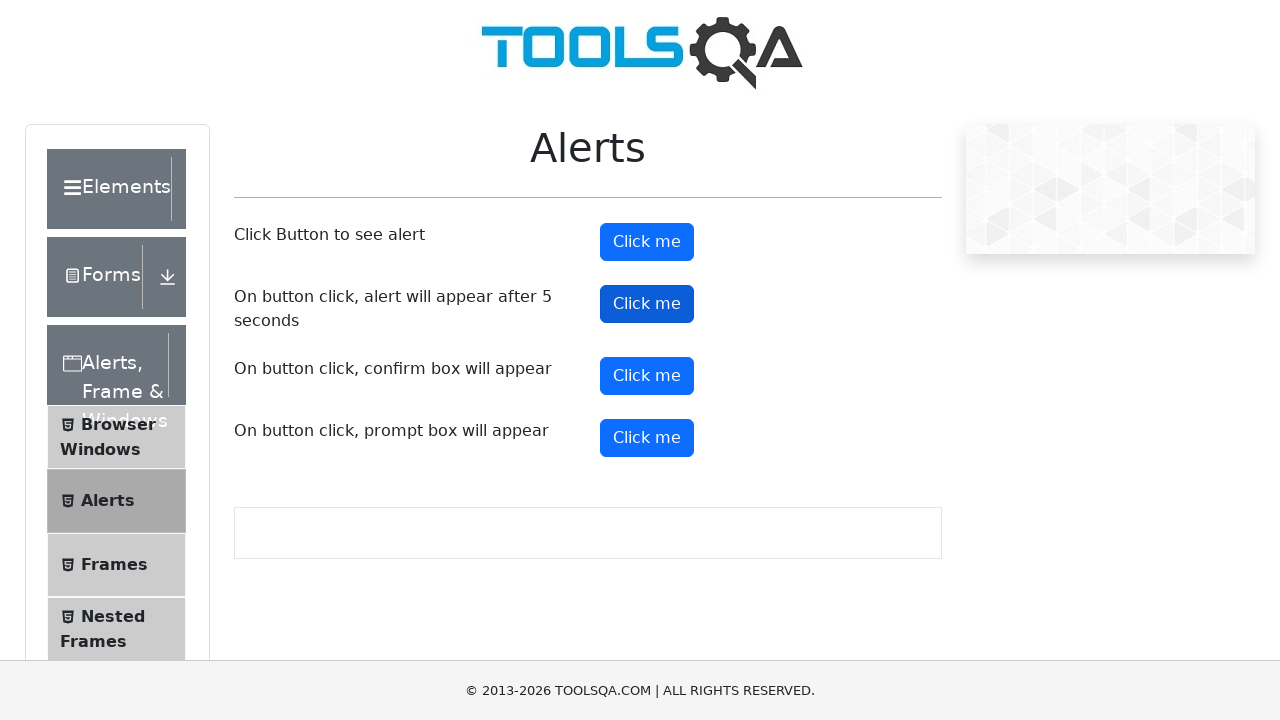

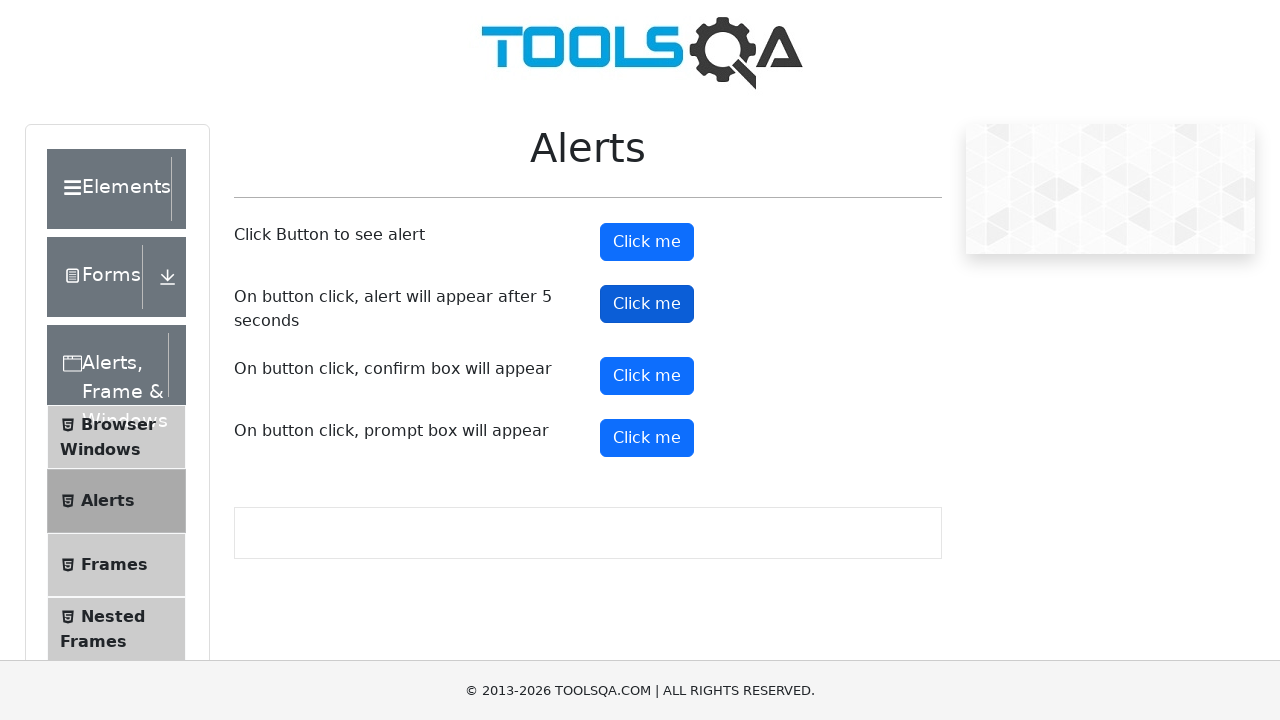